Clicks the adder button and waits for a dynamically added element to appear, then verifies its class attribute

Starting URL: https://www.selenium.dev/selenium/web/dynamic.html

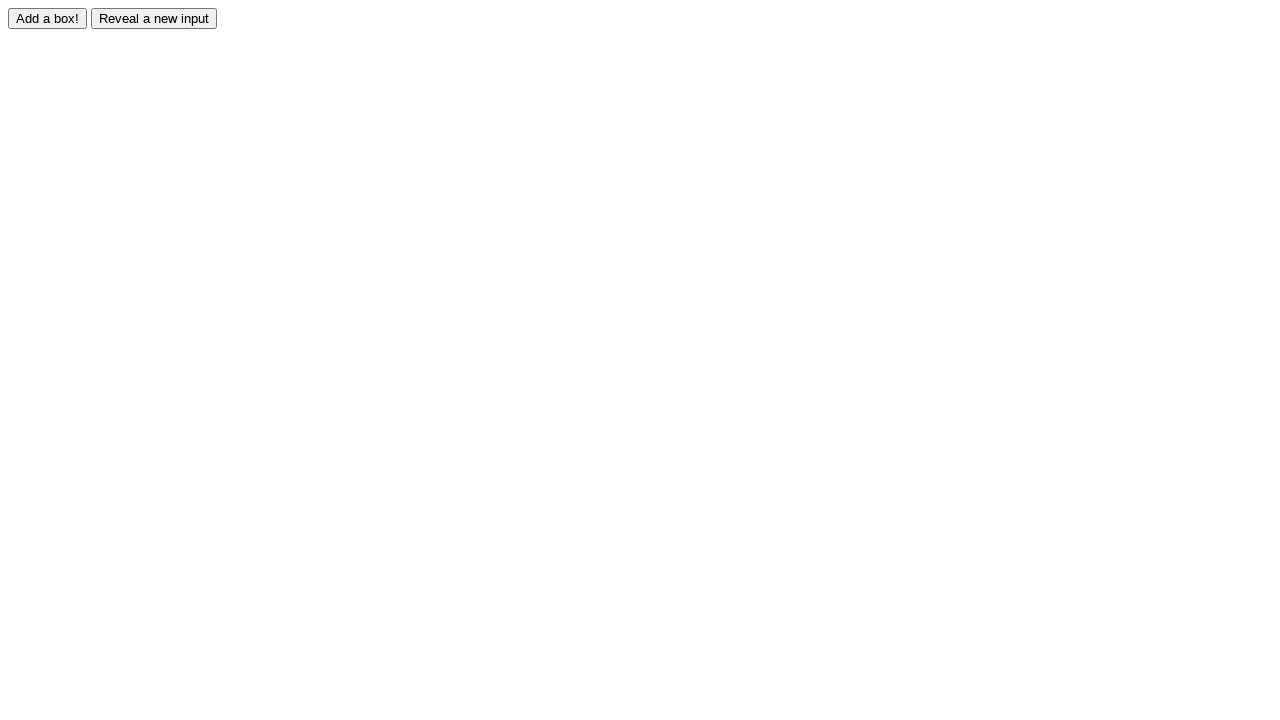

Navigated to dynamic element test page
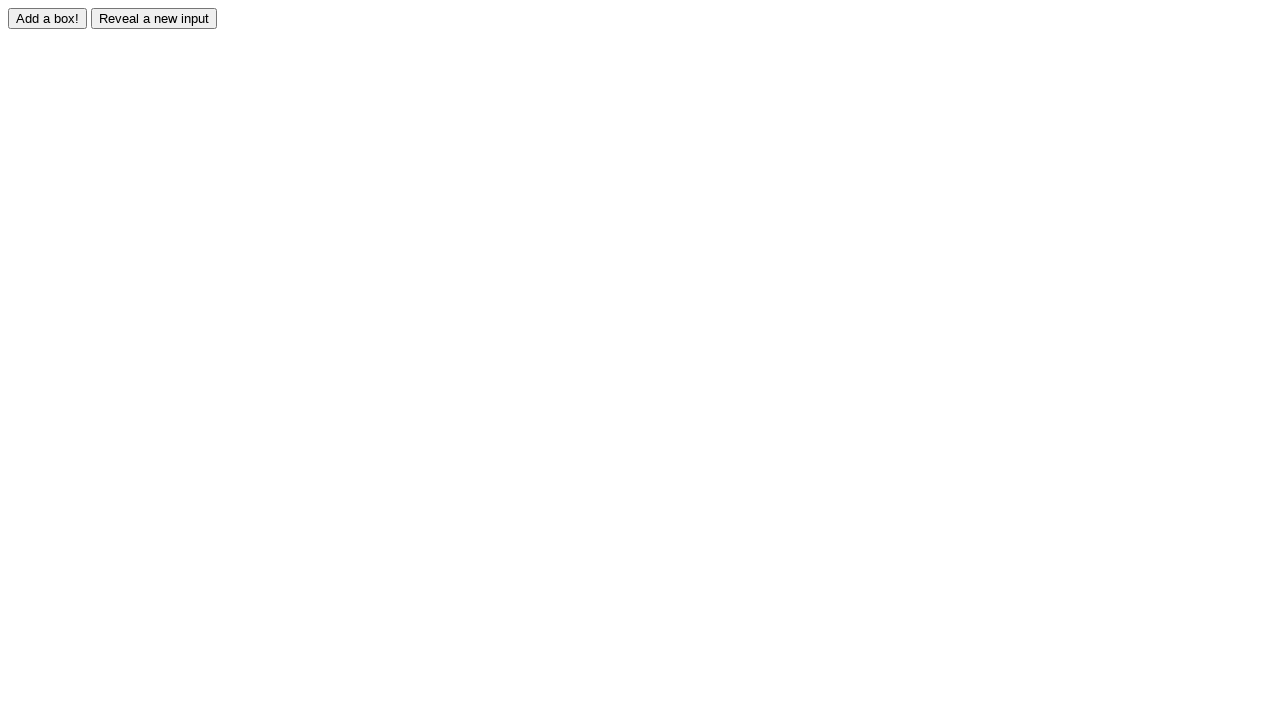

Clicked the adder button to dynamically add an element at (48, 18) on #adder
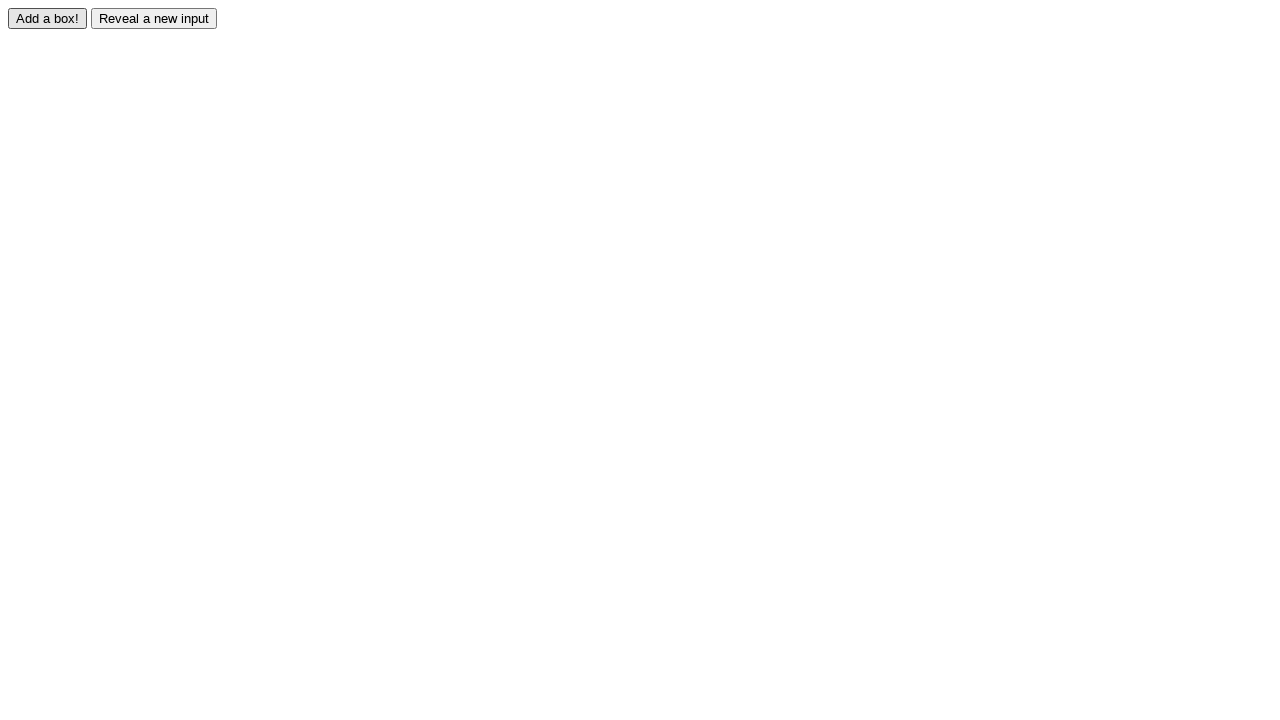

Dynamically added element #box0 appeared
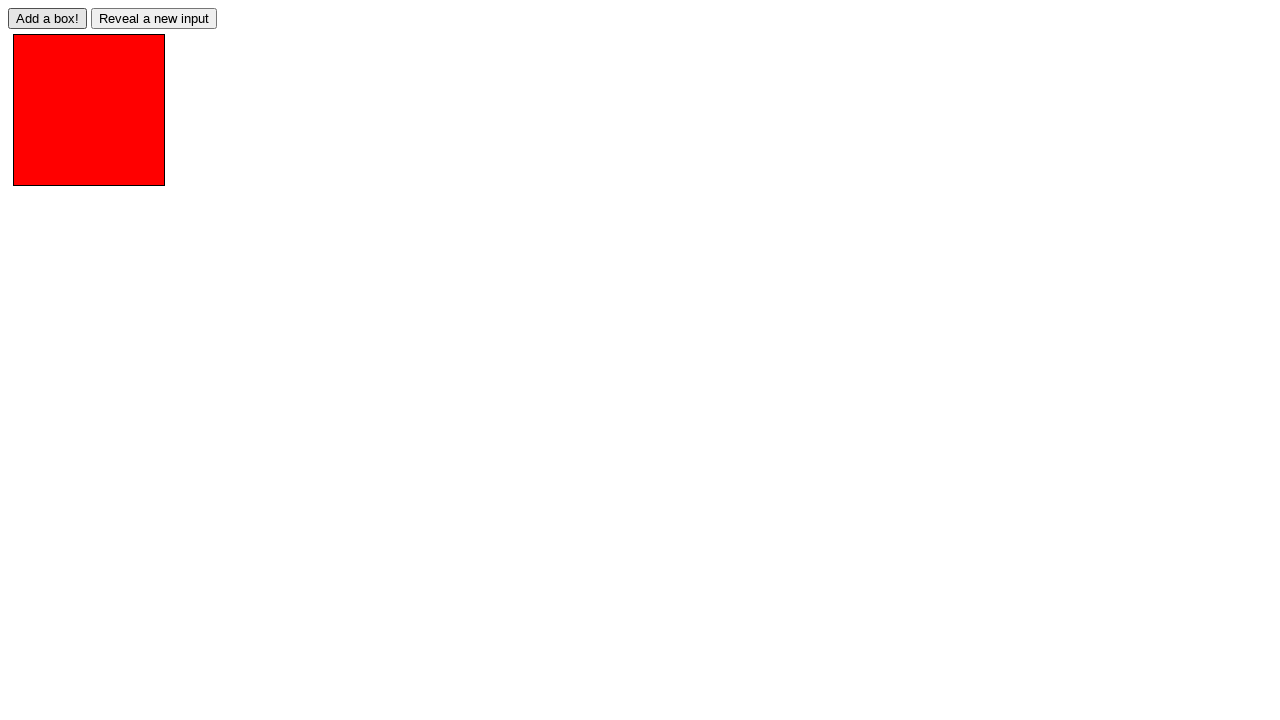

Verified element #box0 has class attribute 'redbox'
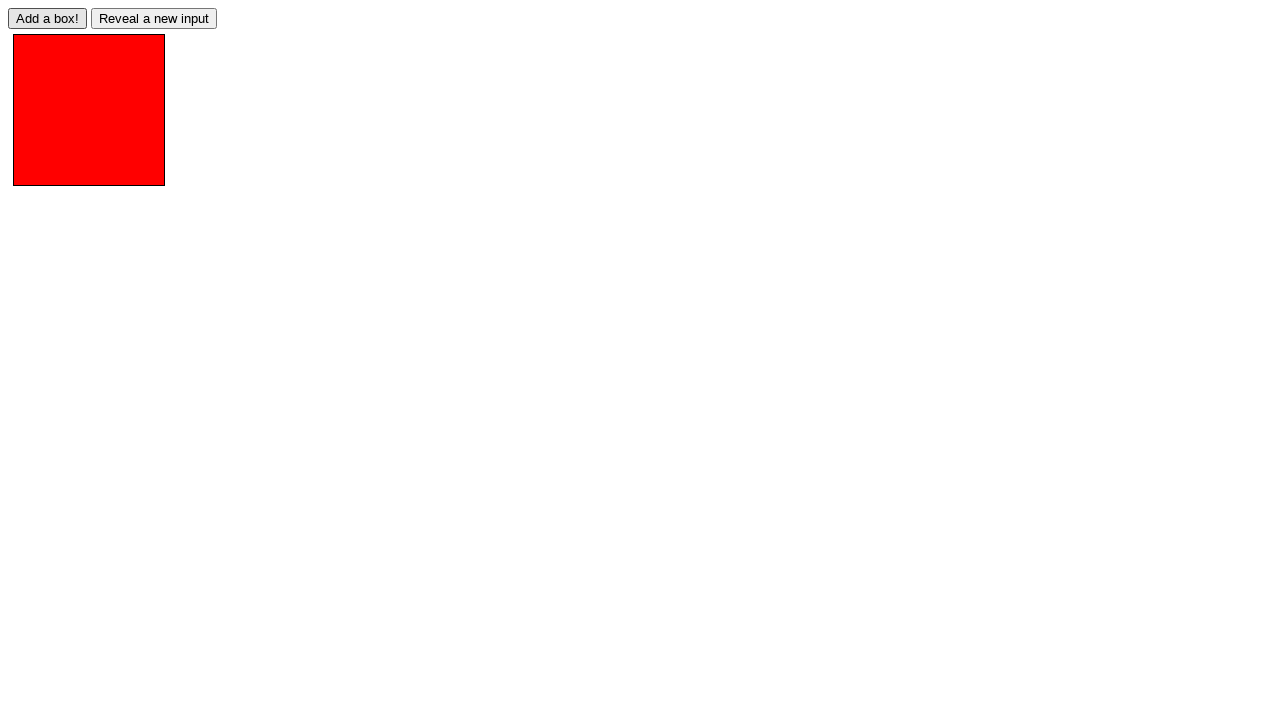

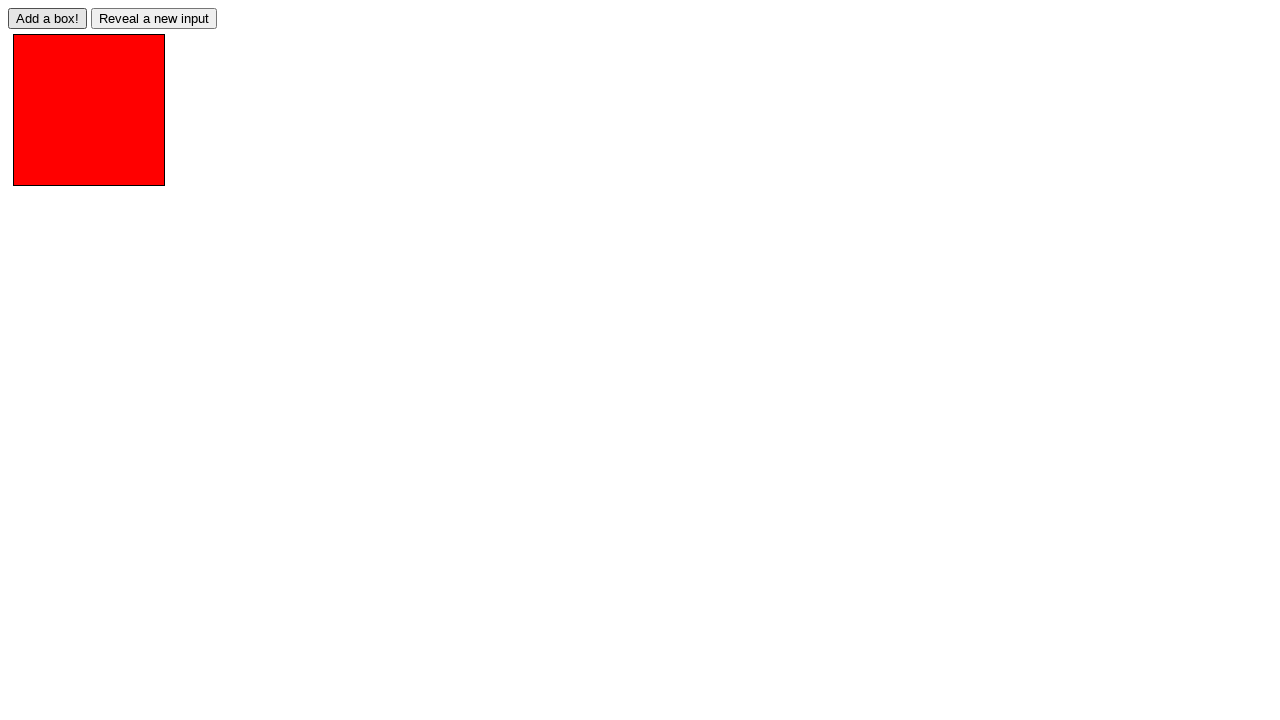